Tests browser alert handling by navigating to the Textbox/Prompt alert tab, triggering a prompt alert, entering text into it, and accepting it.

Starting URL: https://demo.automationtesting.in/Alerts.html

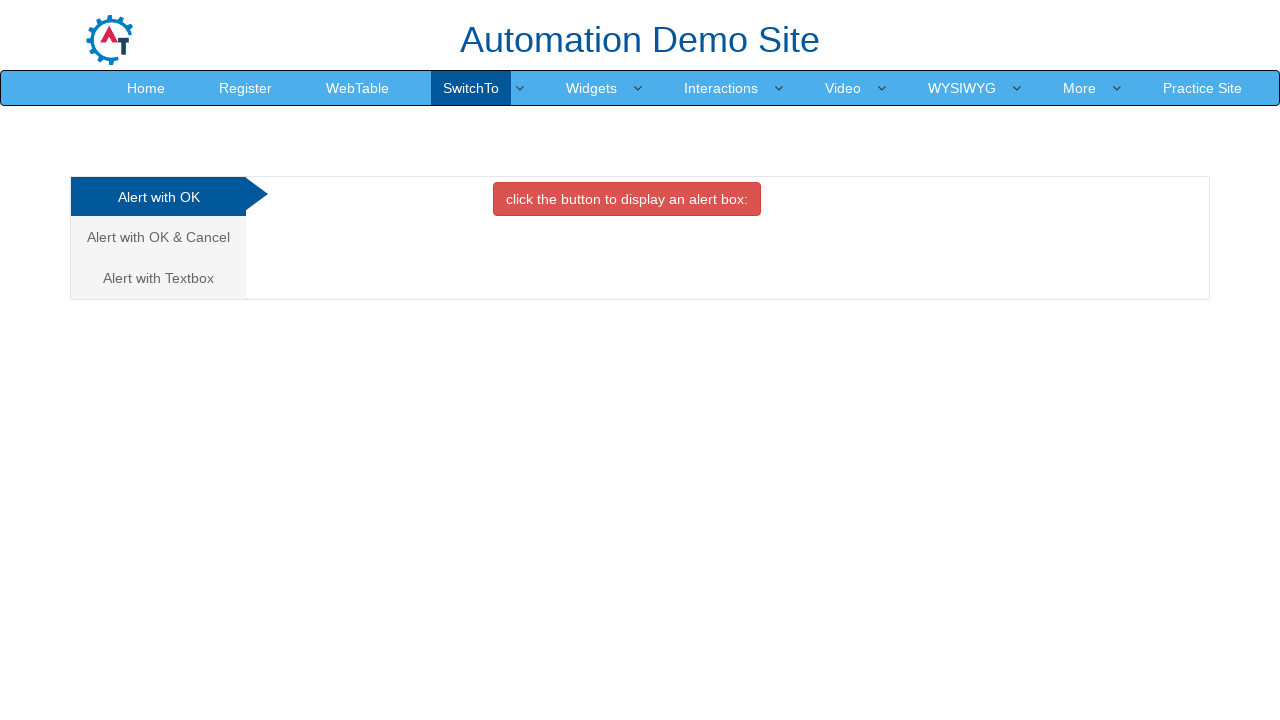

Clicked on Textbox tab to navigate to prompt alert section at (158, 278) on a[href='#Textbox']
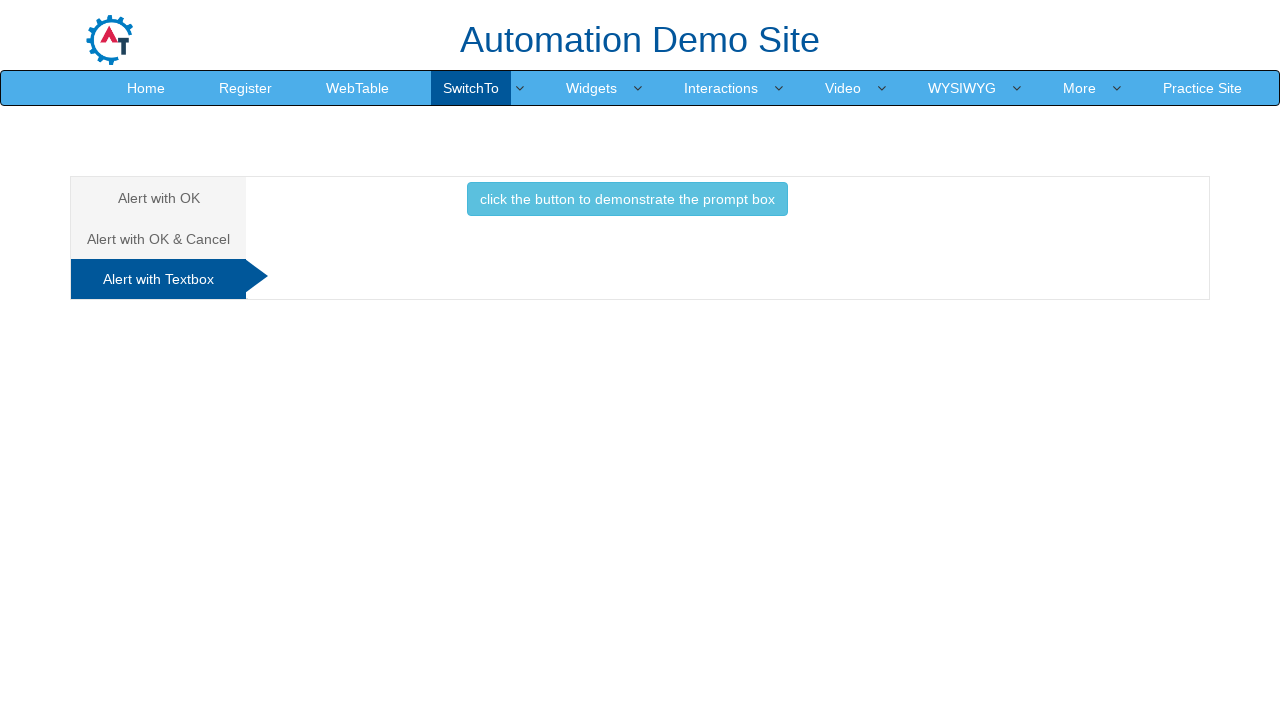

Clicked button to trigger prompt alert at (627, 199) on button[onclick='promptbox()']
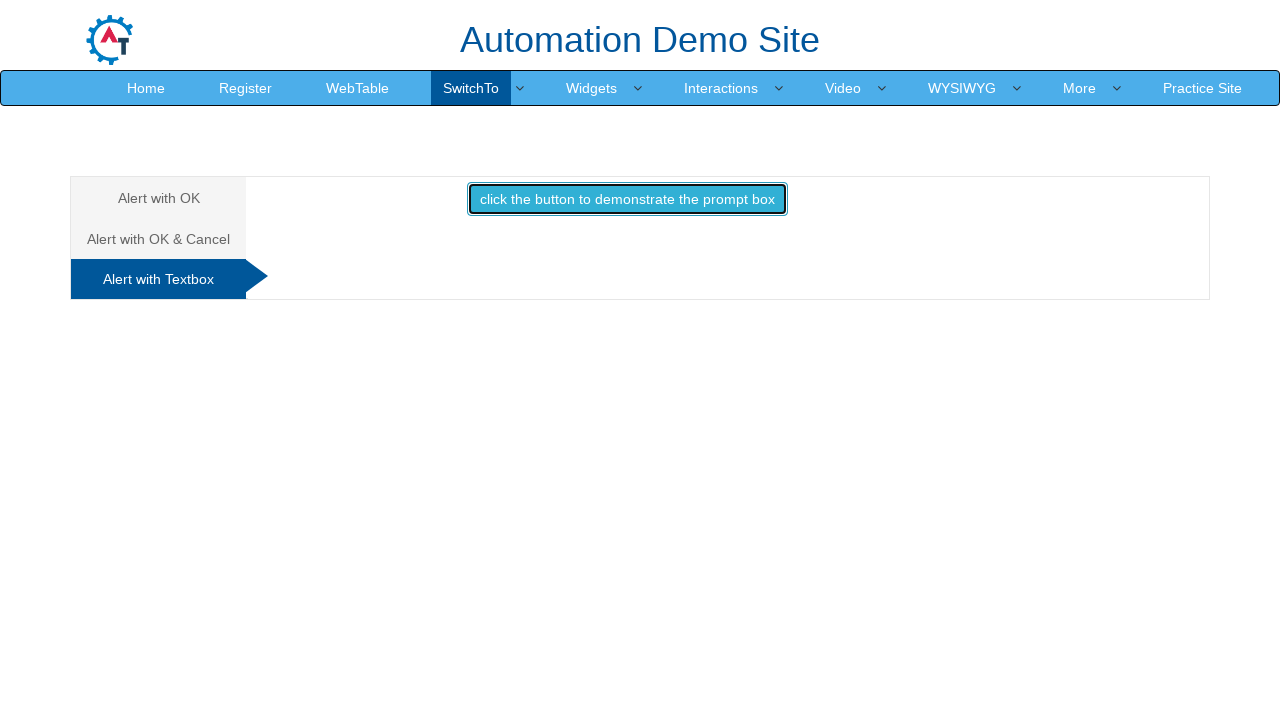

Set up dialog handler to accept prompts with text 'TestUser123'
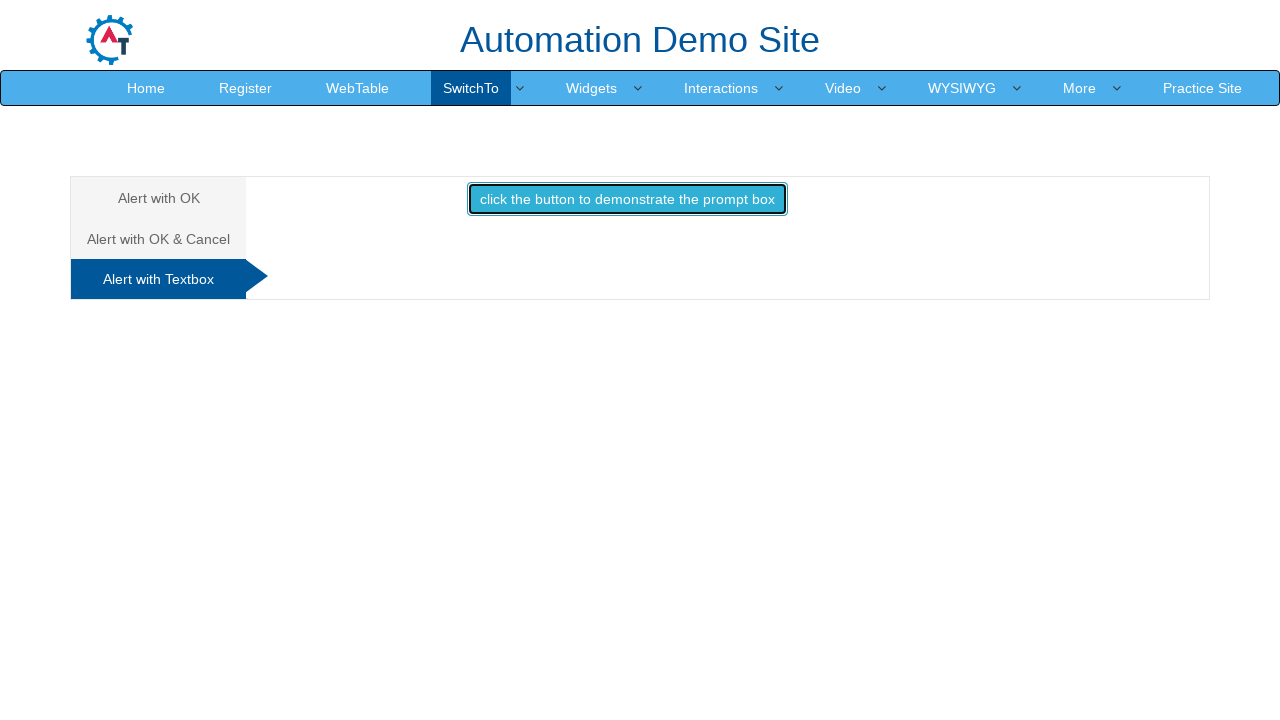

Clicked on Textbox tab again to re-navigate to prompt alert section at (158, 279) on a[href='#Textbox']
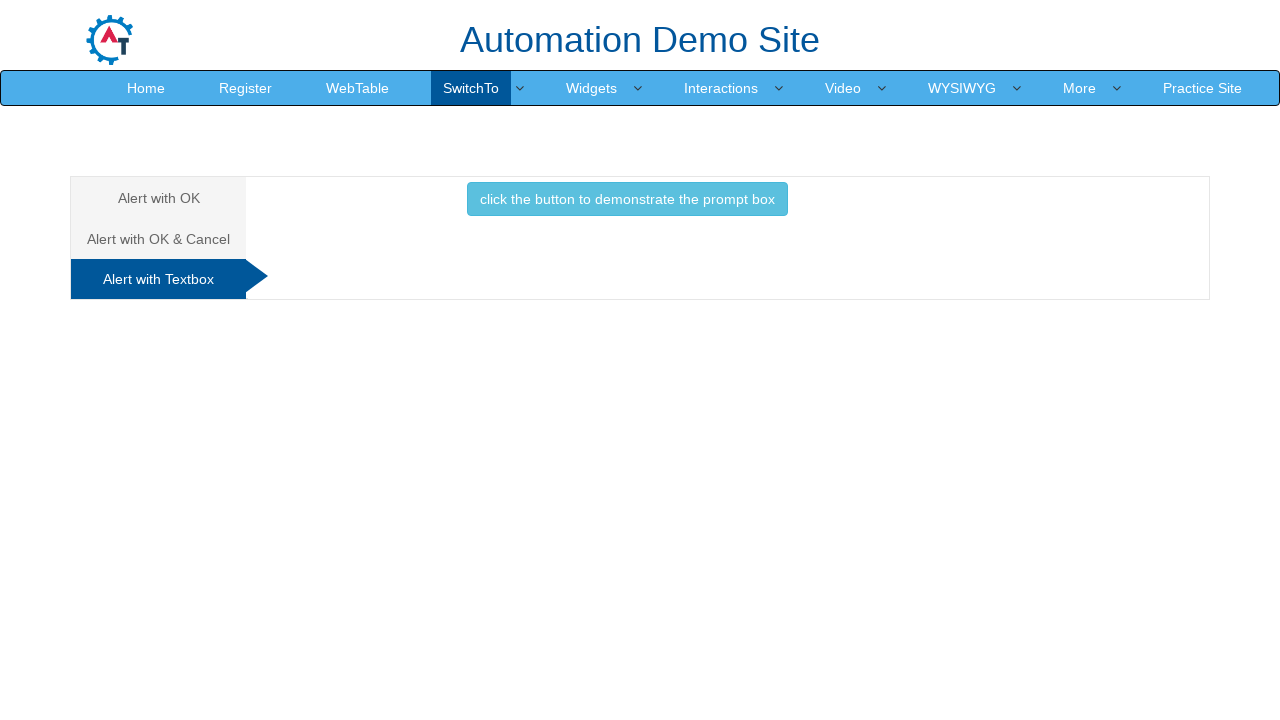

Clicked button again to trigger prompt alert with handler ready at (627, 199) on button[onclick='promptbox()']
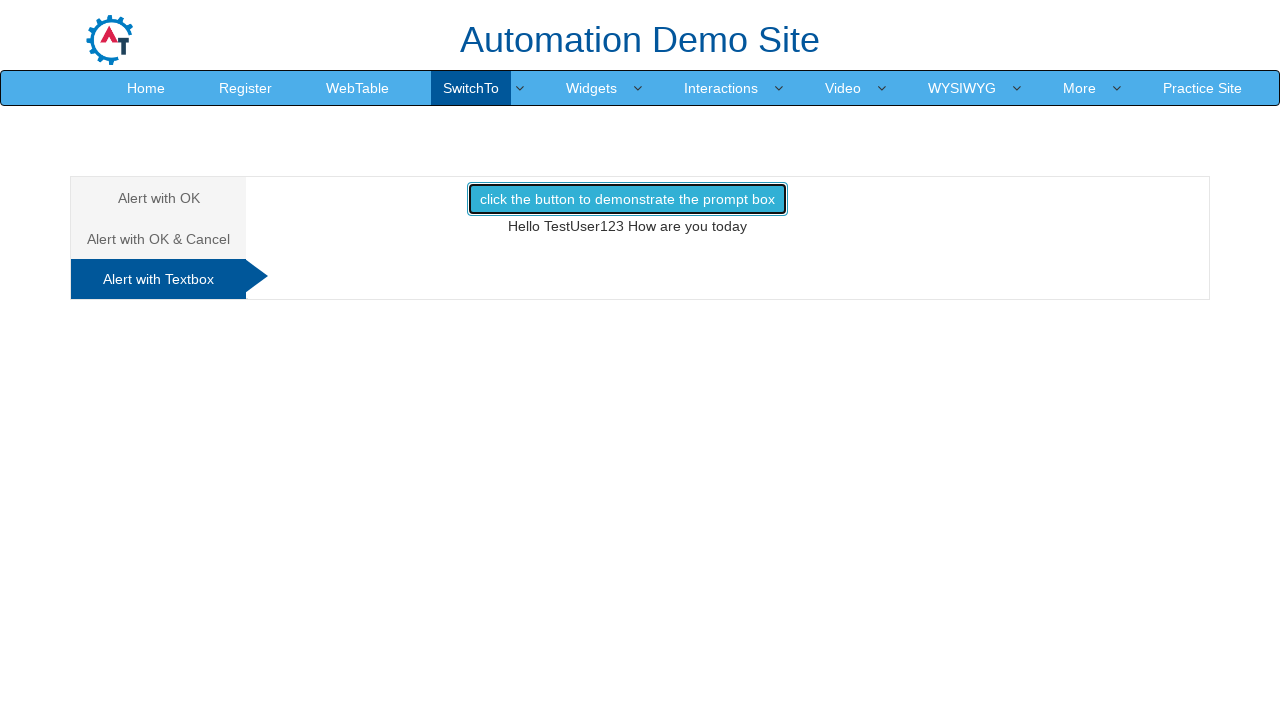

Waited for dialog to be handled and processed
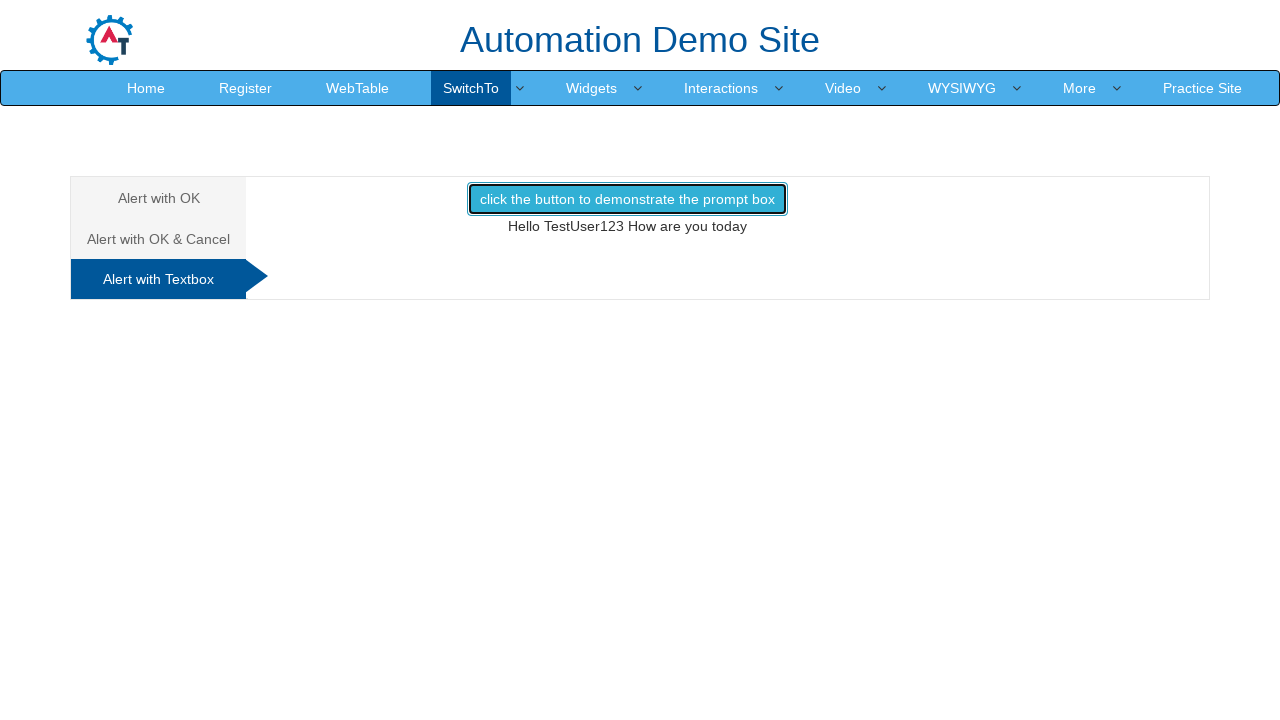

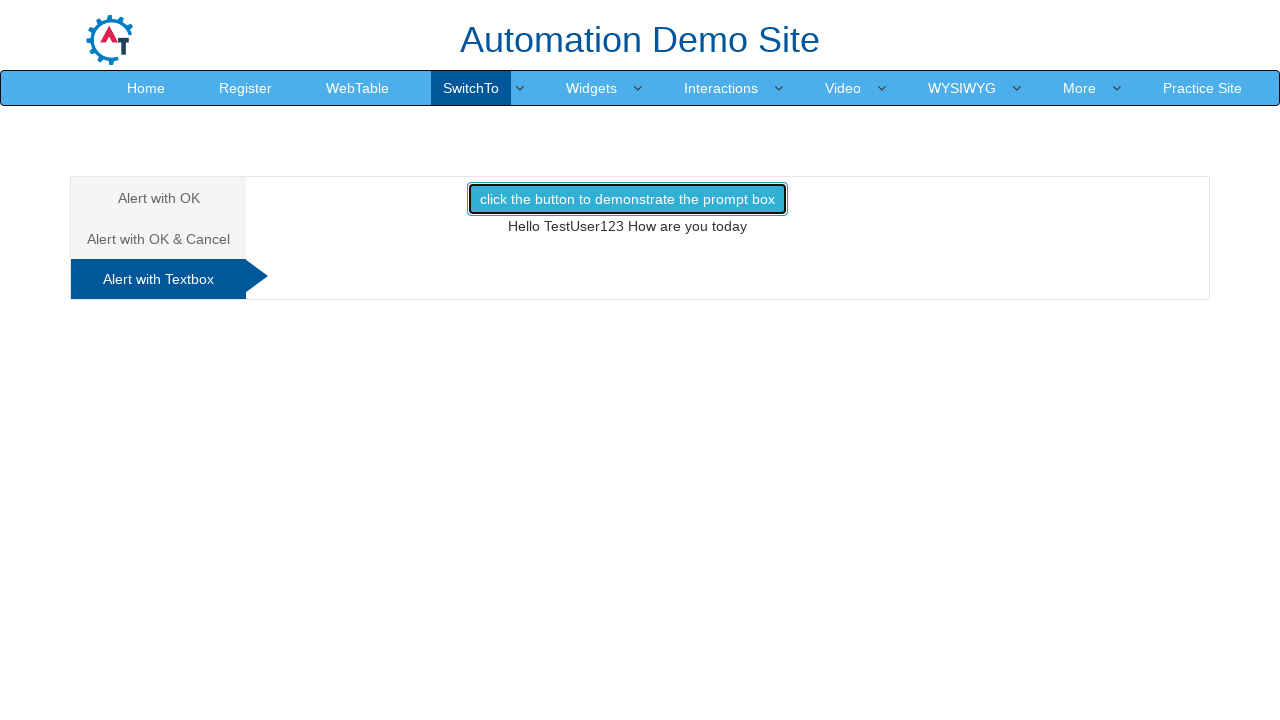